Tests the hotel booking page by filling in a hotel location search field with "Warsaw" and entering an email address in the newsletter subscription field.

Starting URL: https://hotel-testlab.coderslab.pl/en/

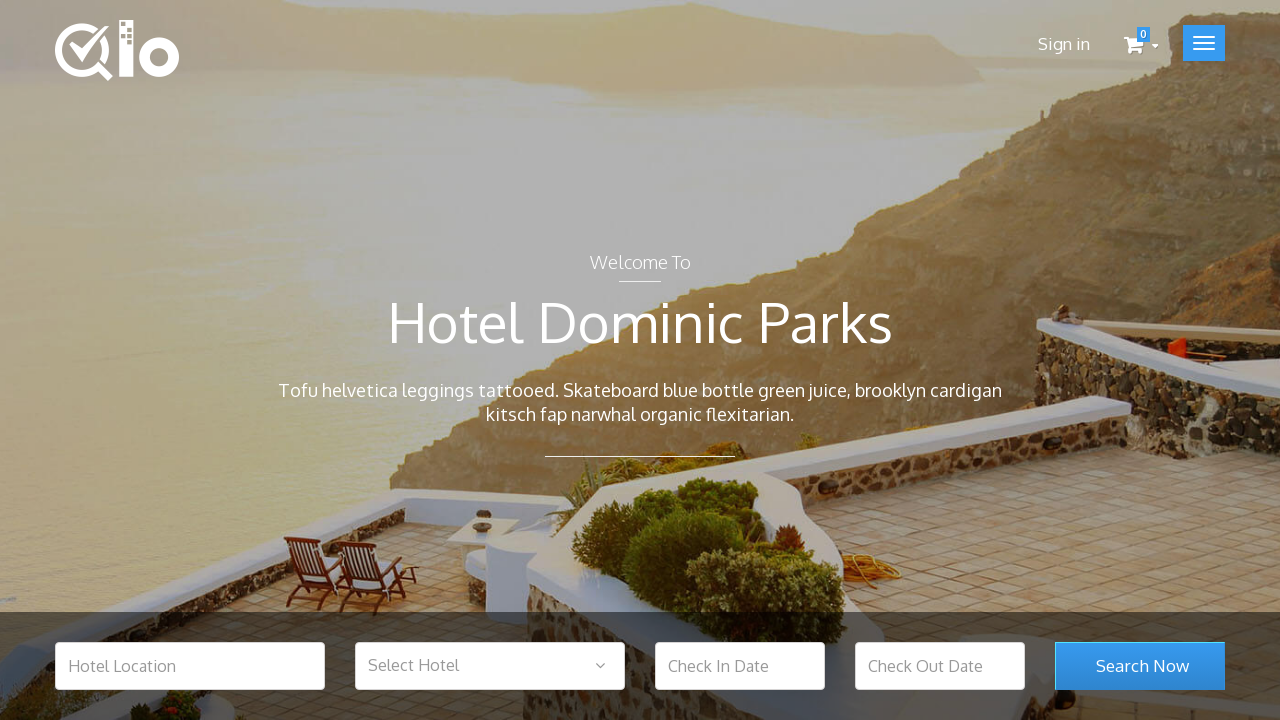

Filled hotel location search field with 'Warsaw' on #hotel_location
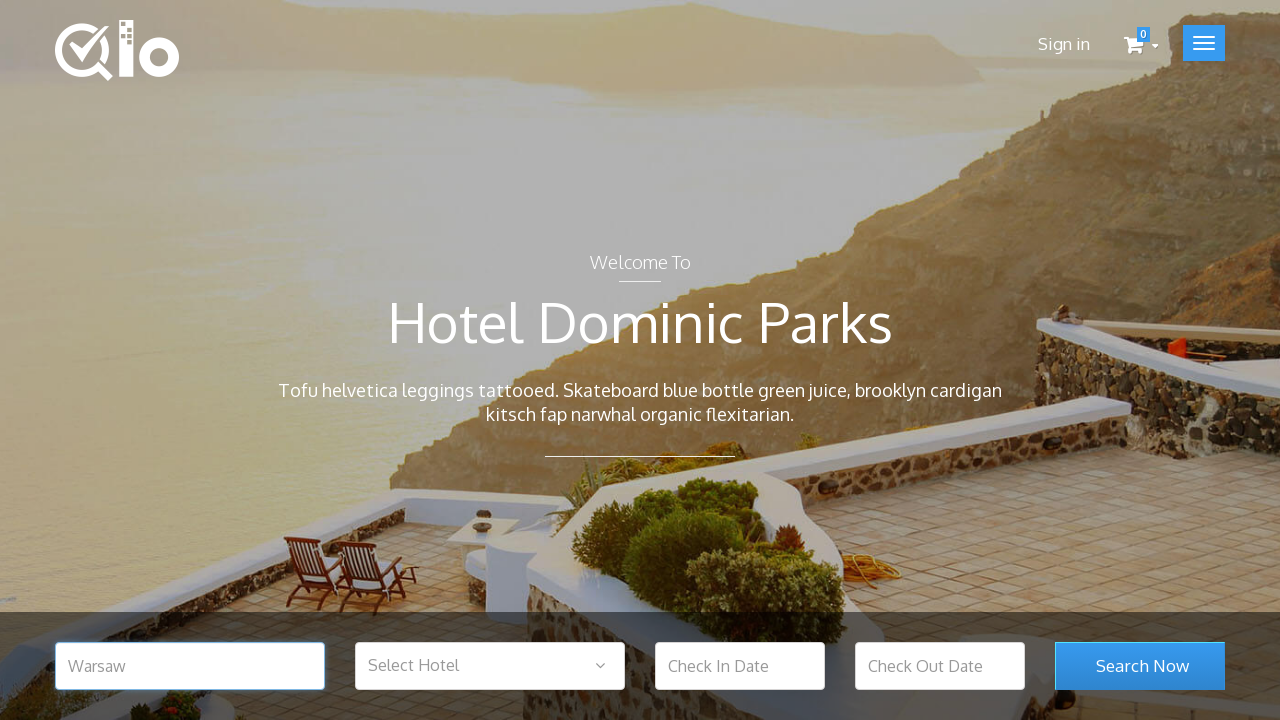

Filled newsletter subscription field with 'test@test.com' on #newsletter-input
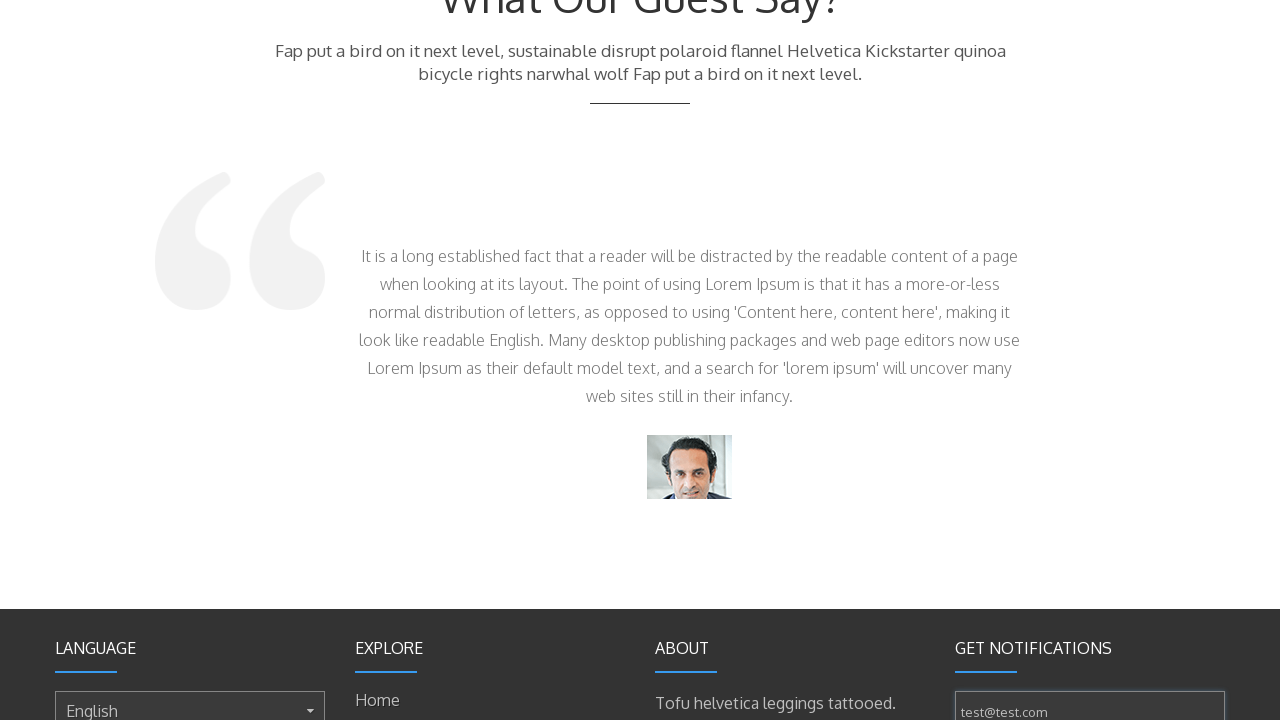

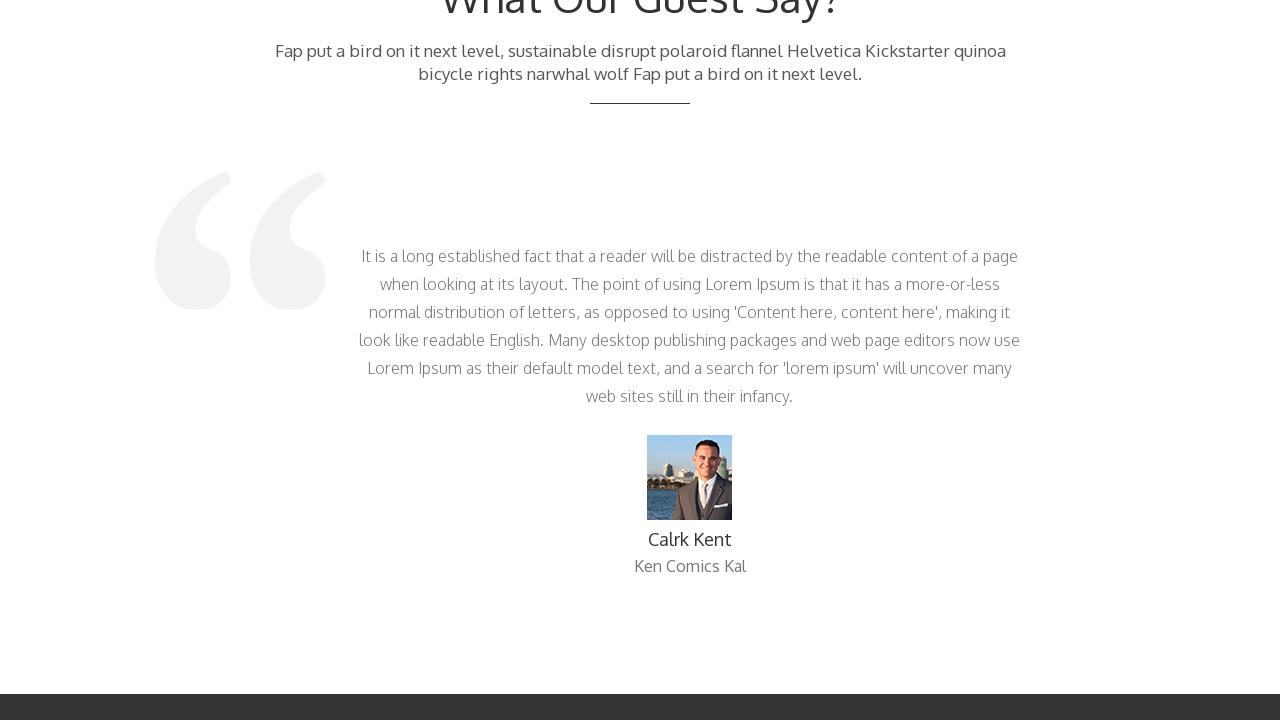